Tests dynamic dropdown functionality by selecting a category from a dropdown menu, typing "Hotels" to filter options, and pressing Enter to confirm the selection

Starting URL: https://techydevs.com/demos/themes/html/listhub-demo/listhub/index.html

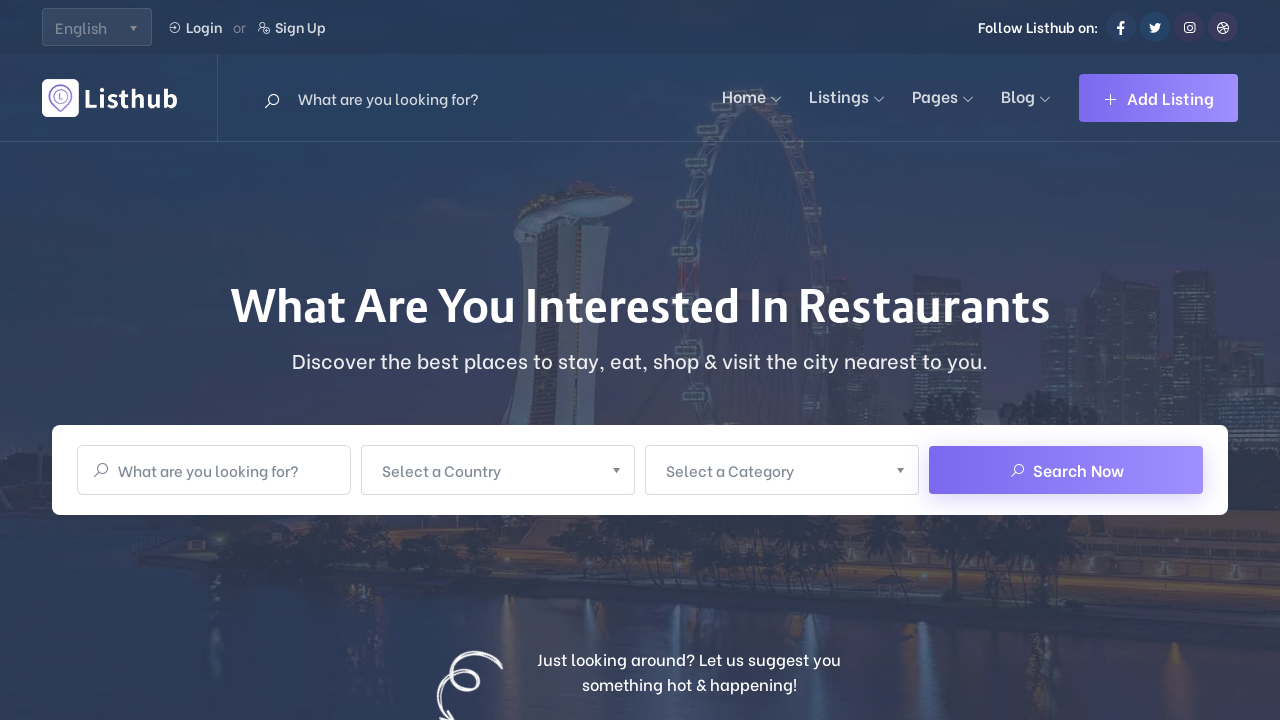

Clicked on 'Select a Category' dropdown to open it at (769, 470) on xpath=//span[normalize-space()='Select a Category']
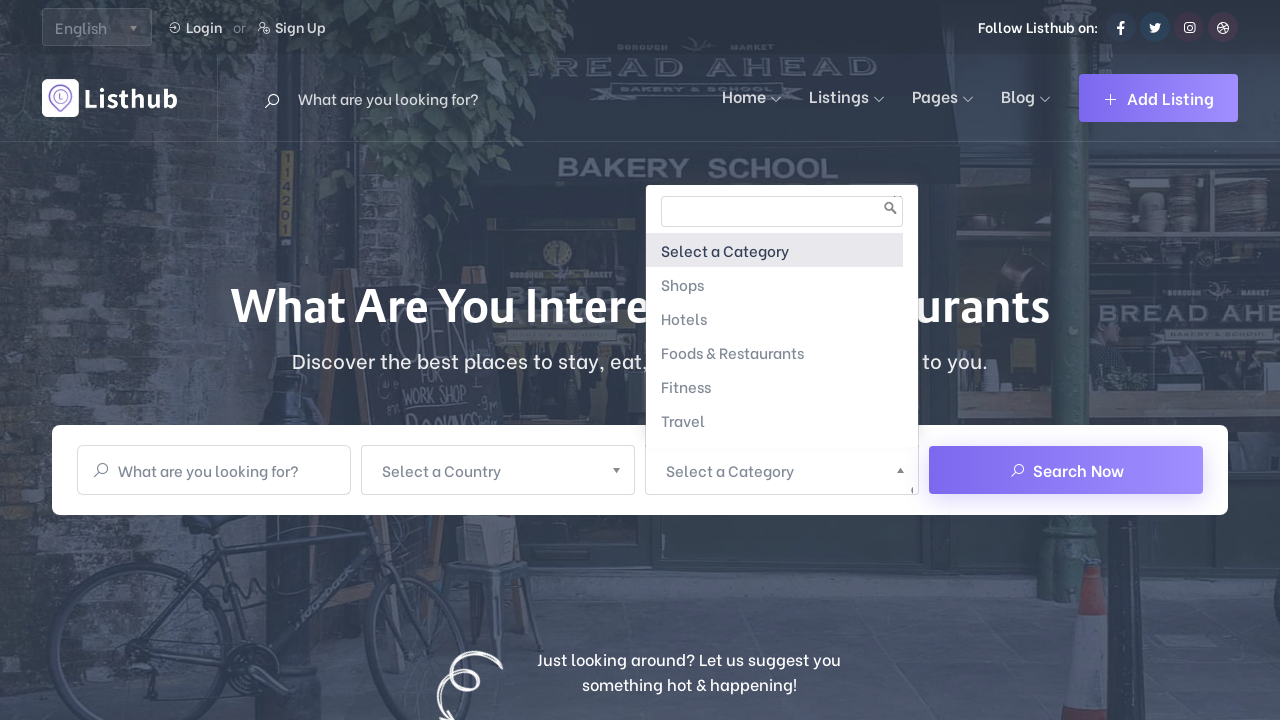

Dropdown opened and active search input became visible
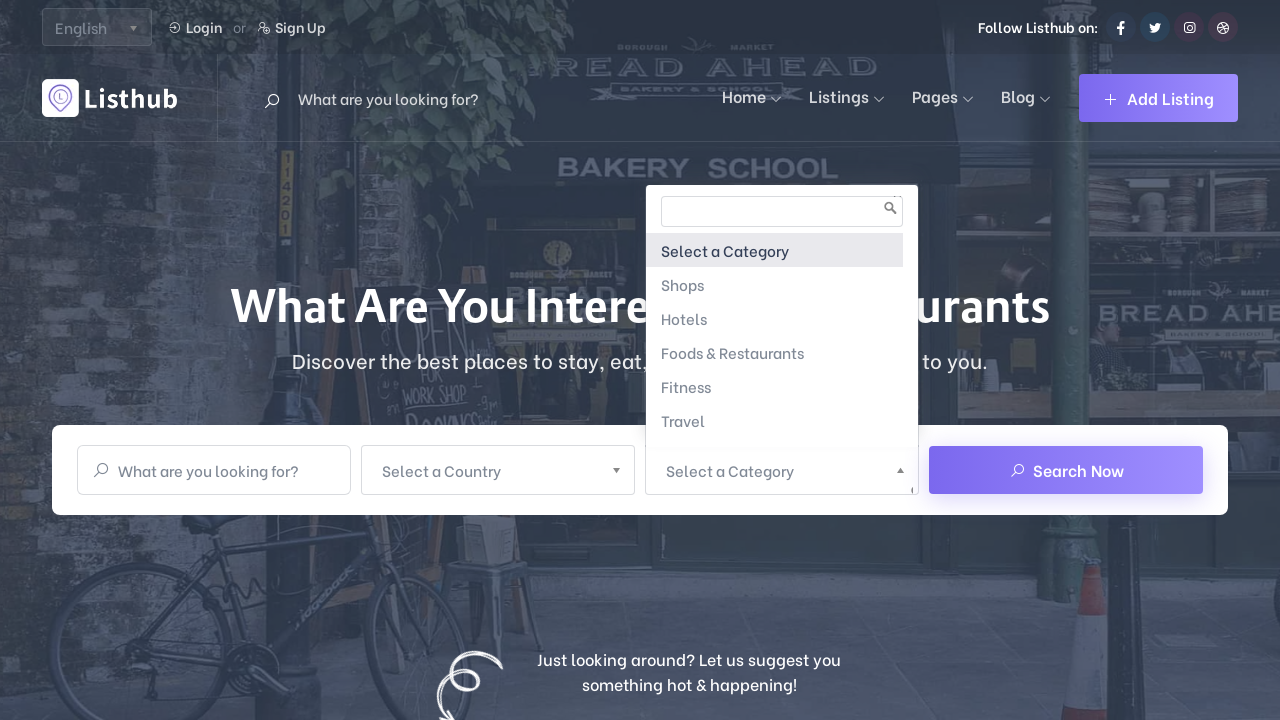

Typed 'Hotels' into the dropdown search field to filter options on //div[contains(@class,'chosen-container-active')]//input[@type='text']
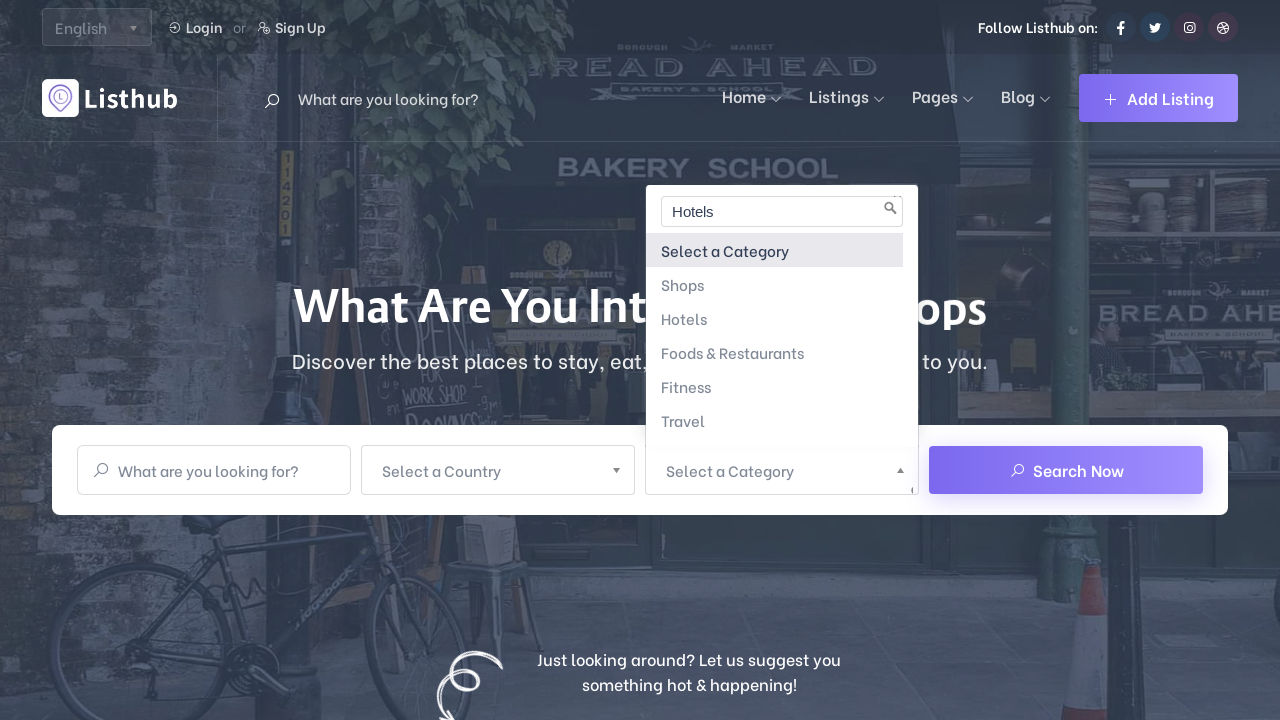

Pressed Enter to confirm 'Hotels' selection on //div[contains(@class,'chosen-container-active')]//input[@type='text']
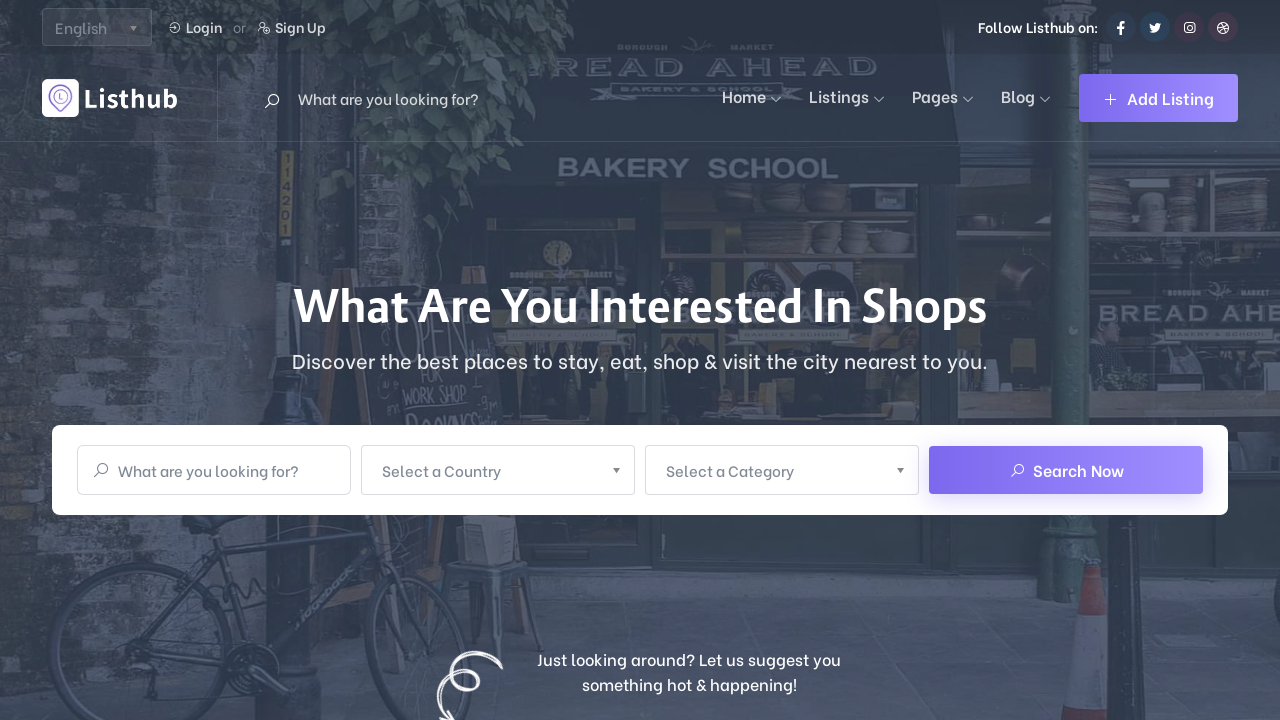

Selection applied and dropdown returned to closed state with 'Hotels' selected
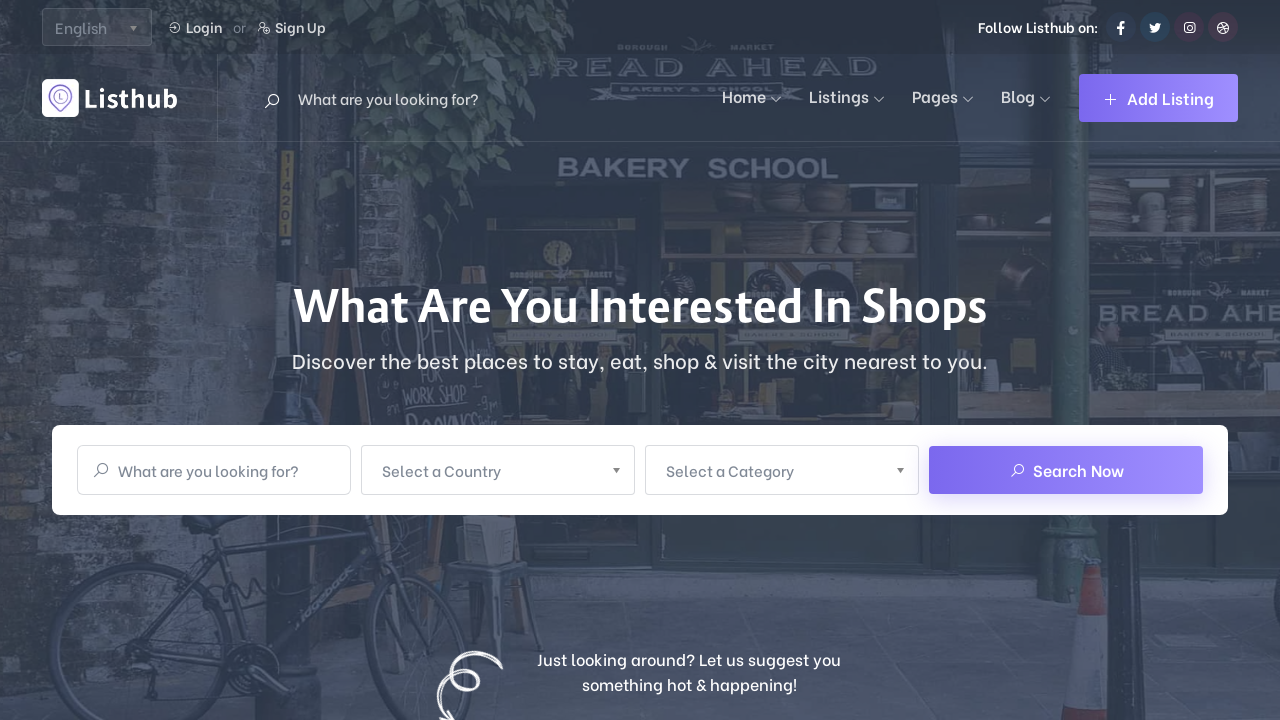

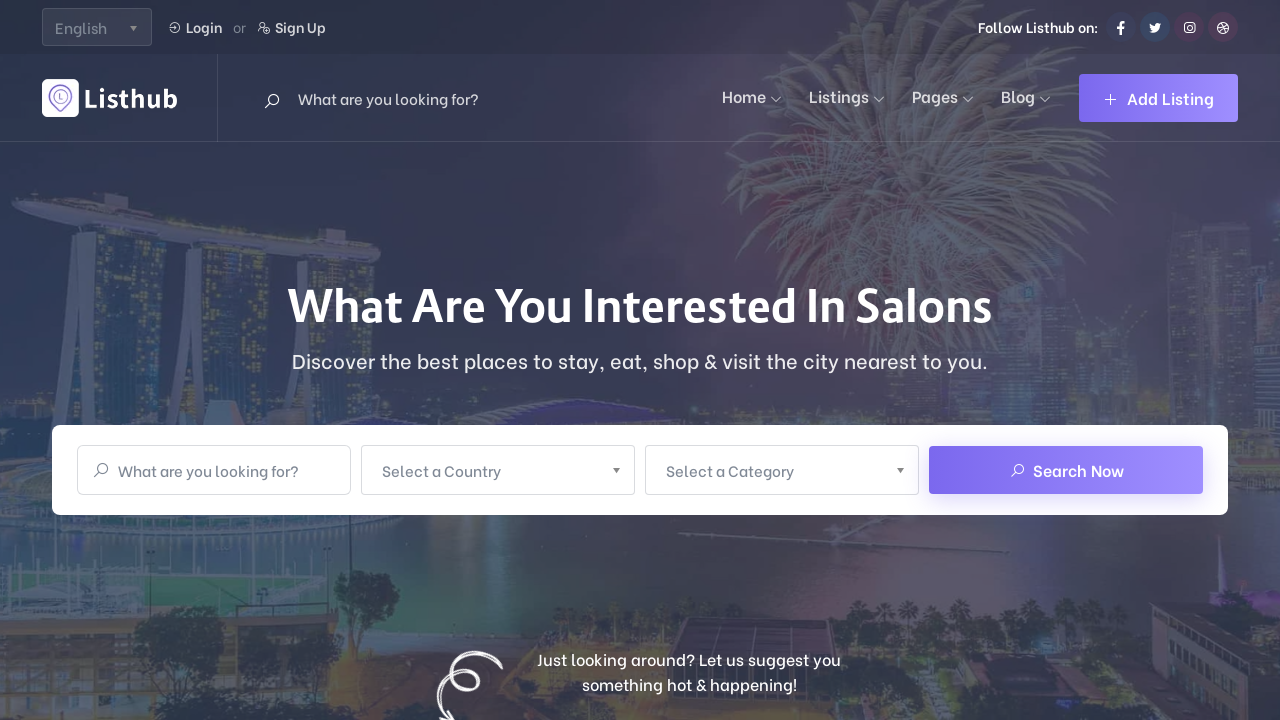